Tests table functionality by locating a specific course name in the table and verifying its associated price value is '25'

Starting URL: https://rahulshettyacademy.com/AutomationPractice/

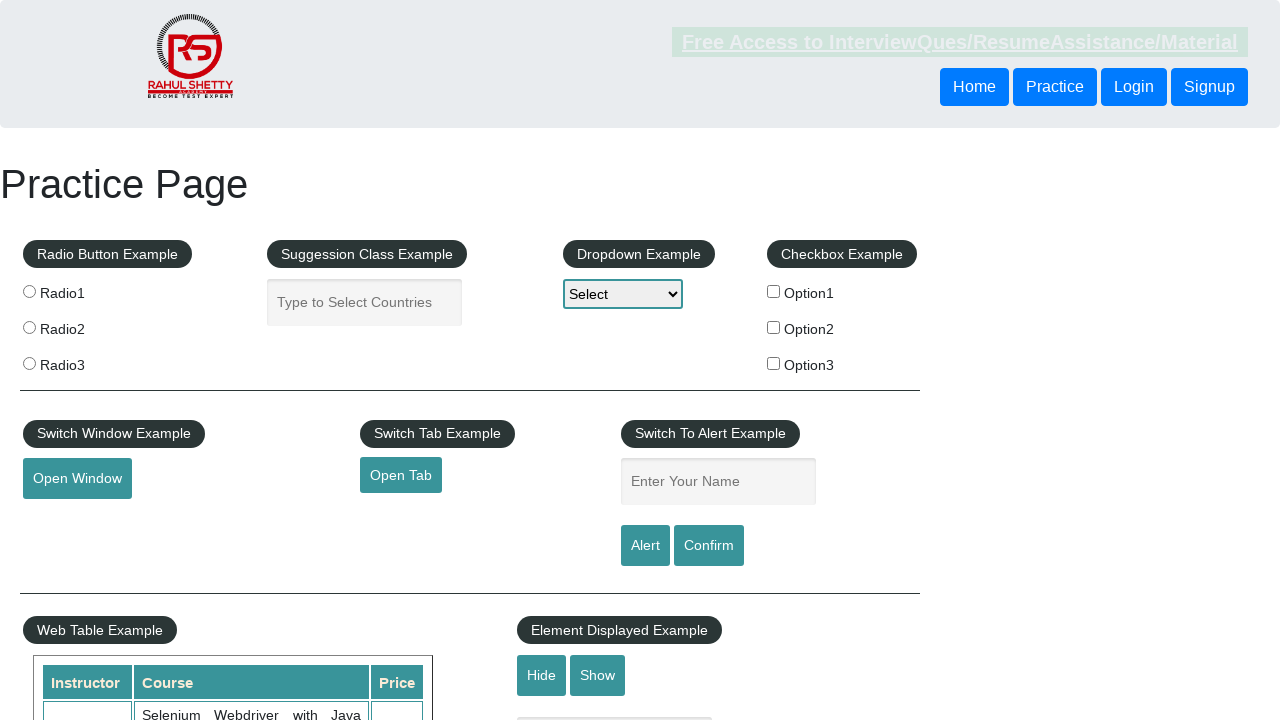

Waited for table to load
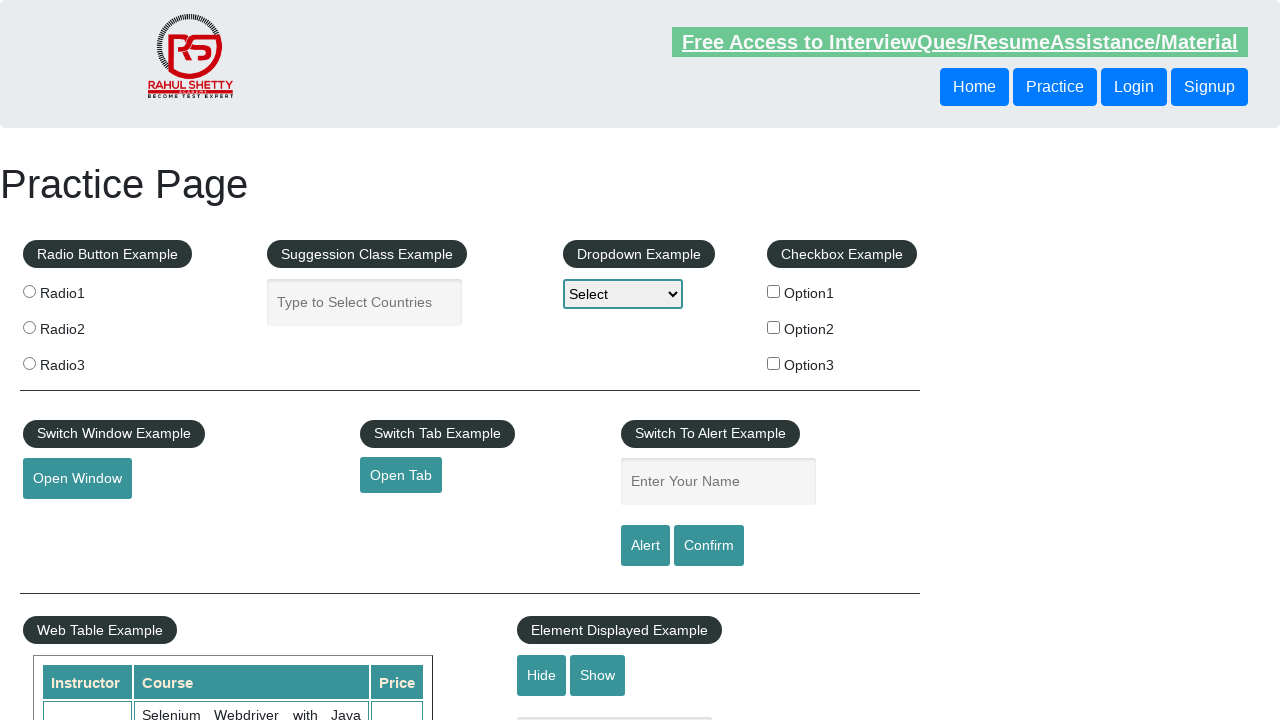

Located course cell with text 'Master Selenium Automation in simple Python Language'
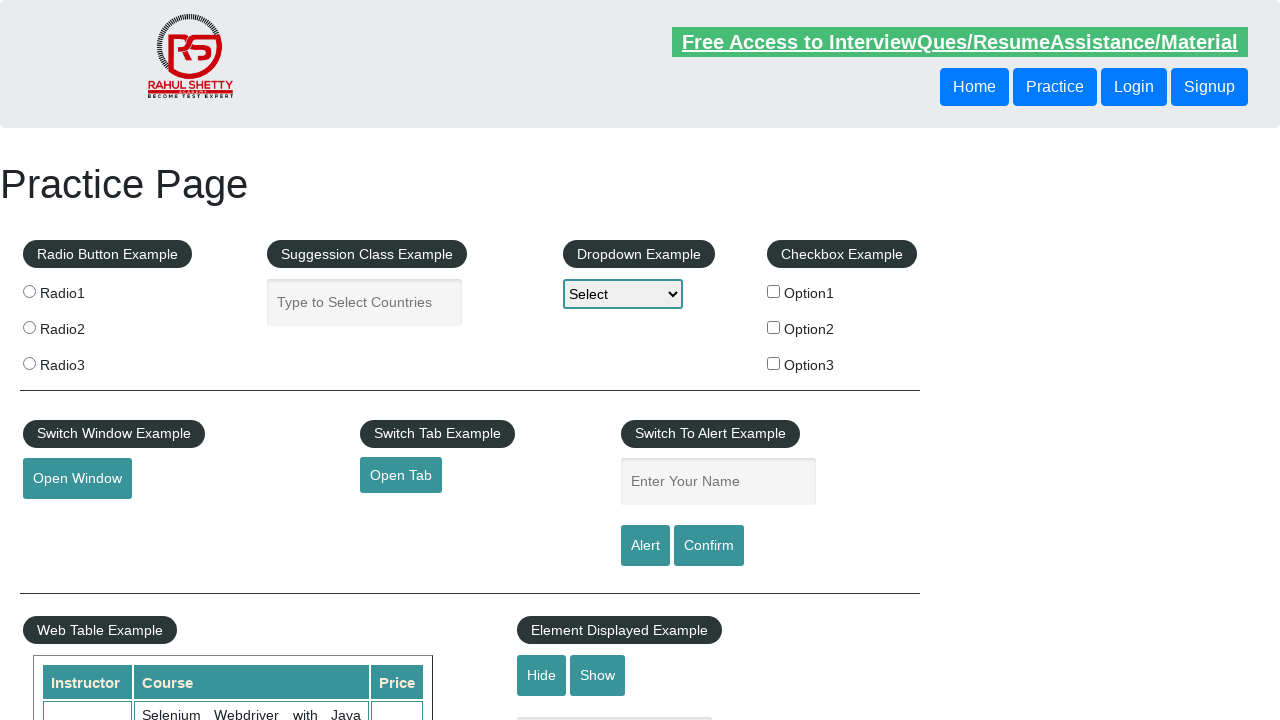

Course cell is ready and visible
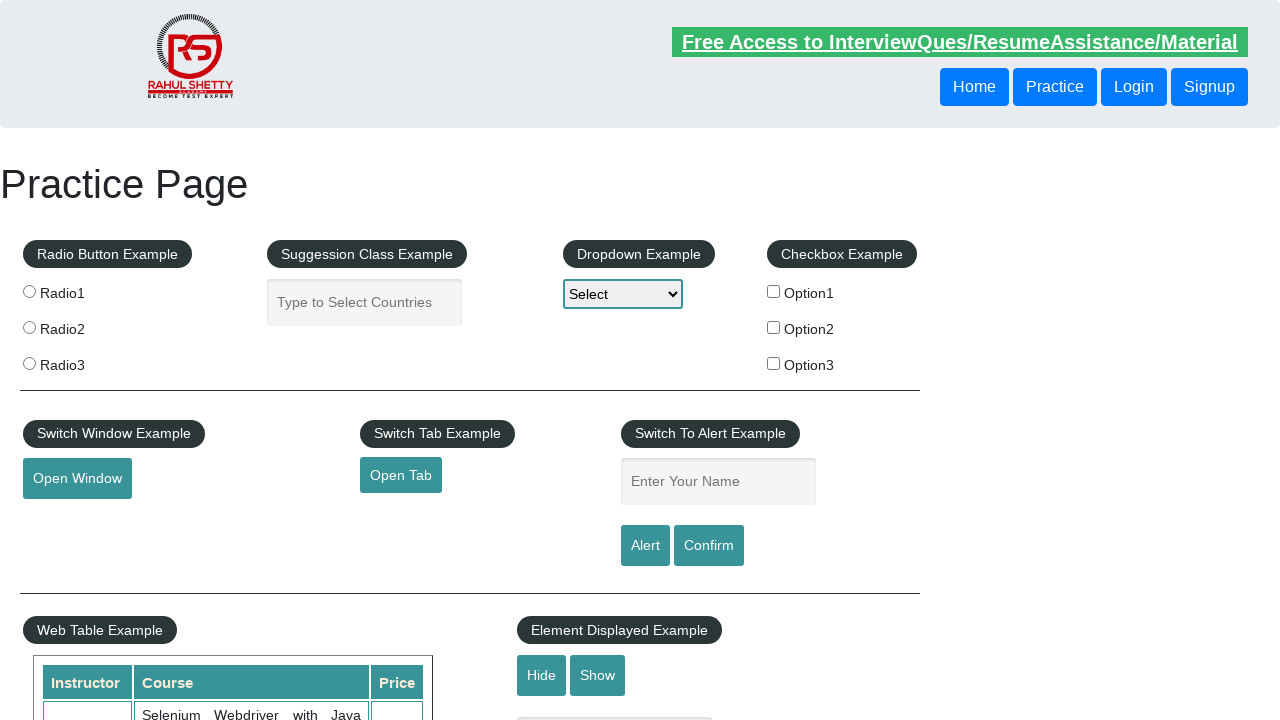

Located adjacent price cell using XPath
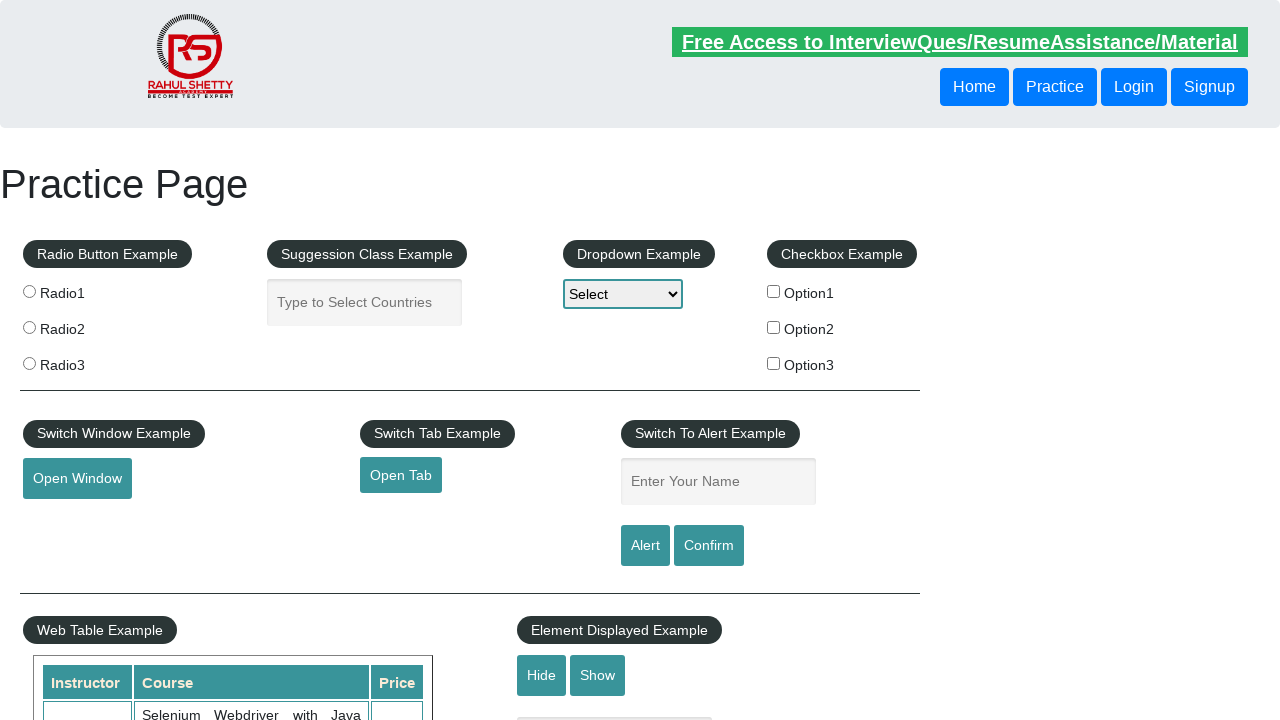

Verified price cell contains '25'
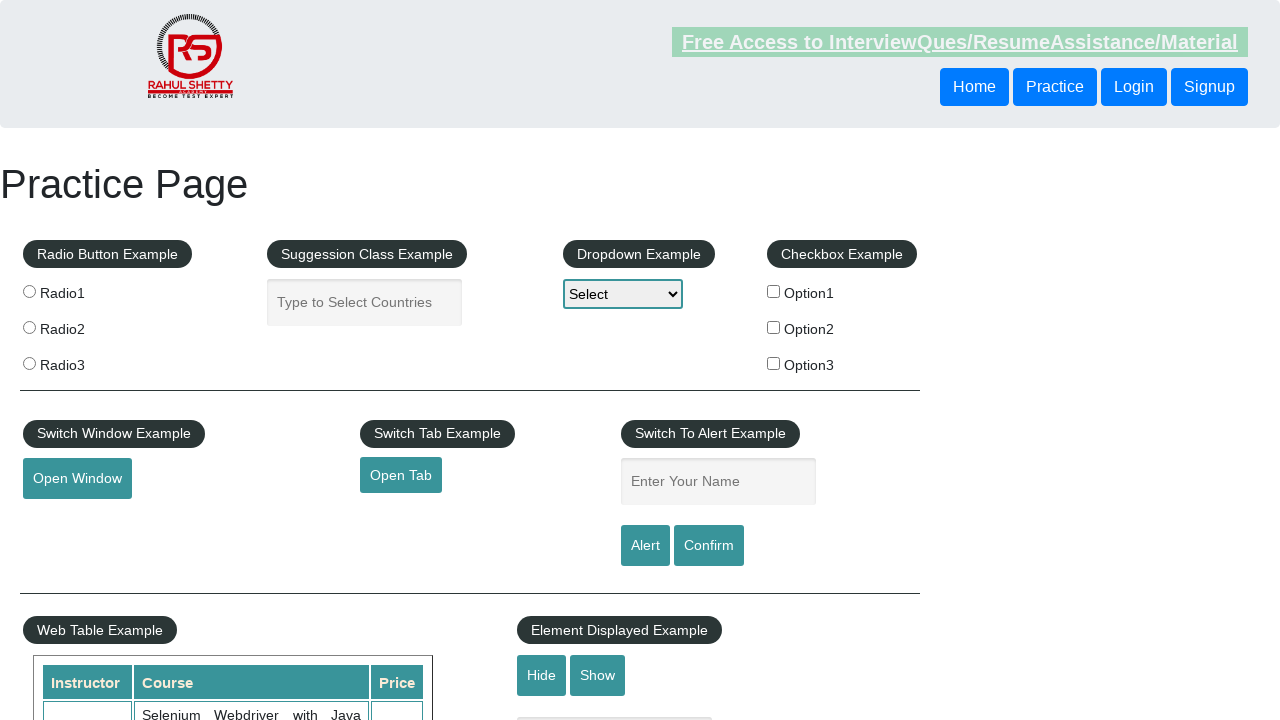

Retrieved all course name cells from table
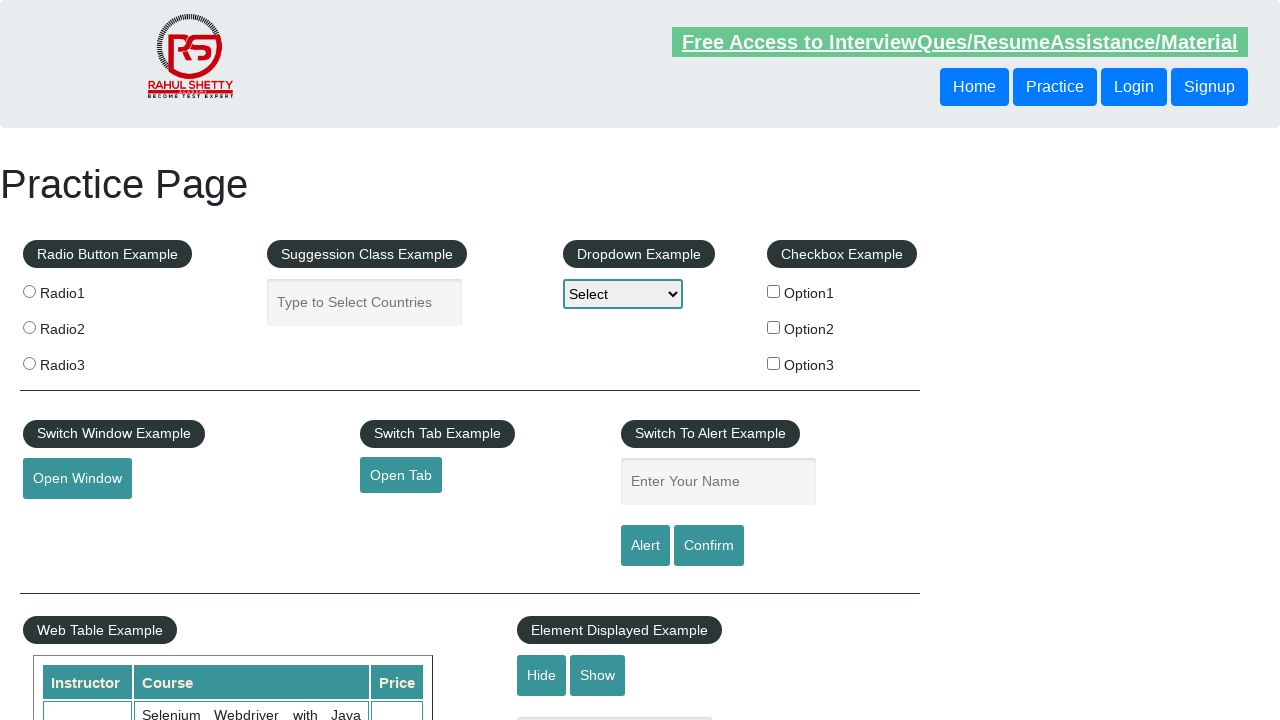

Found course at row index 7, retrieved corresponding price cell
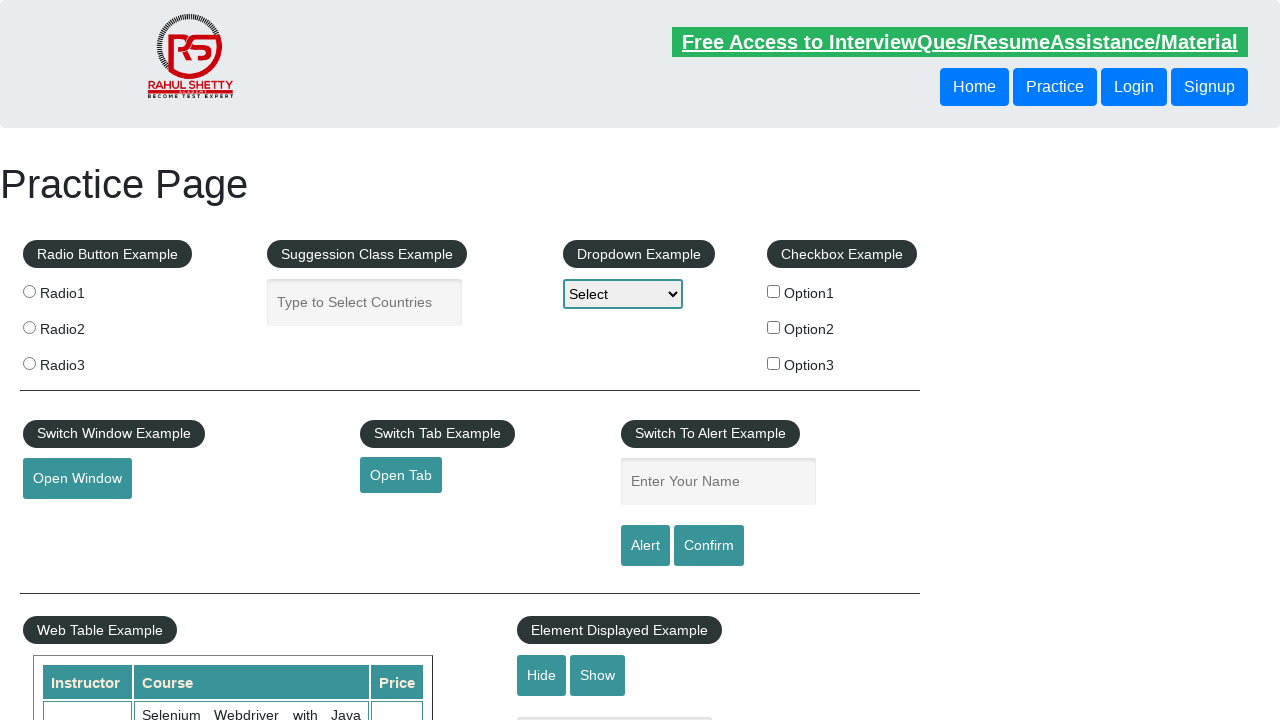

Verified price equals '25' for Master Selenium Automation course
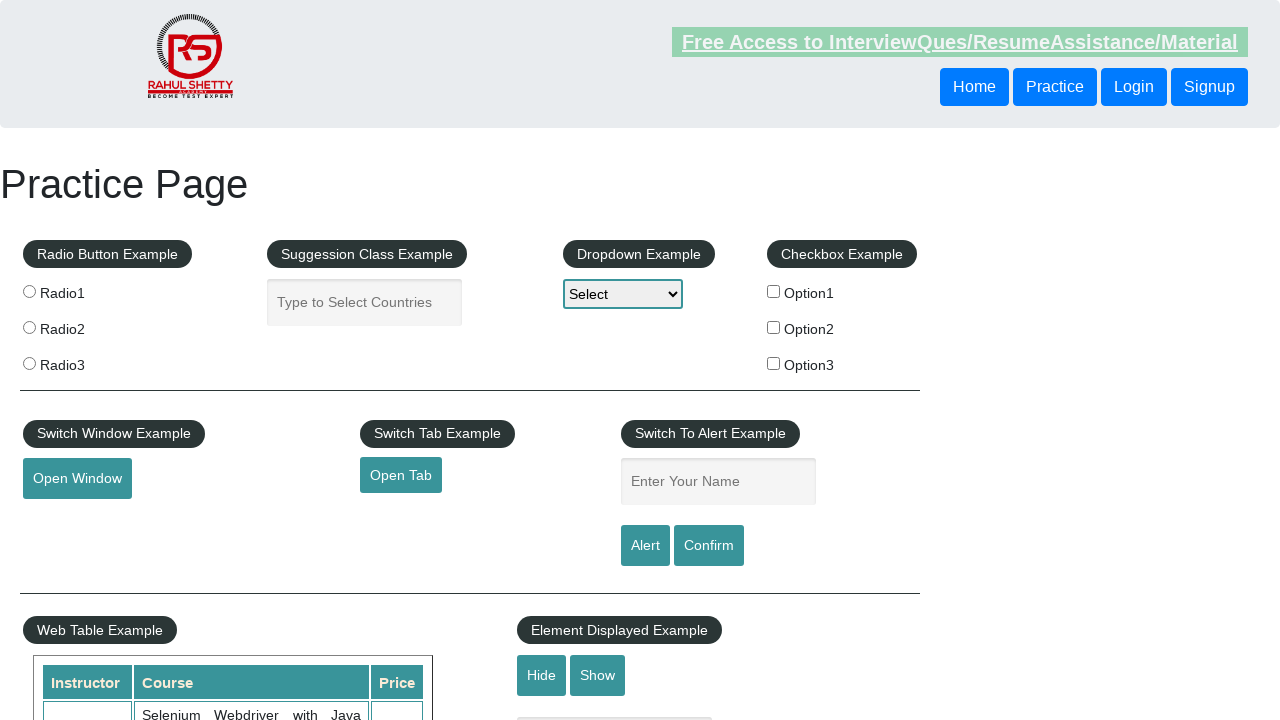

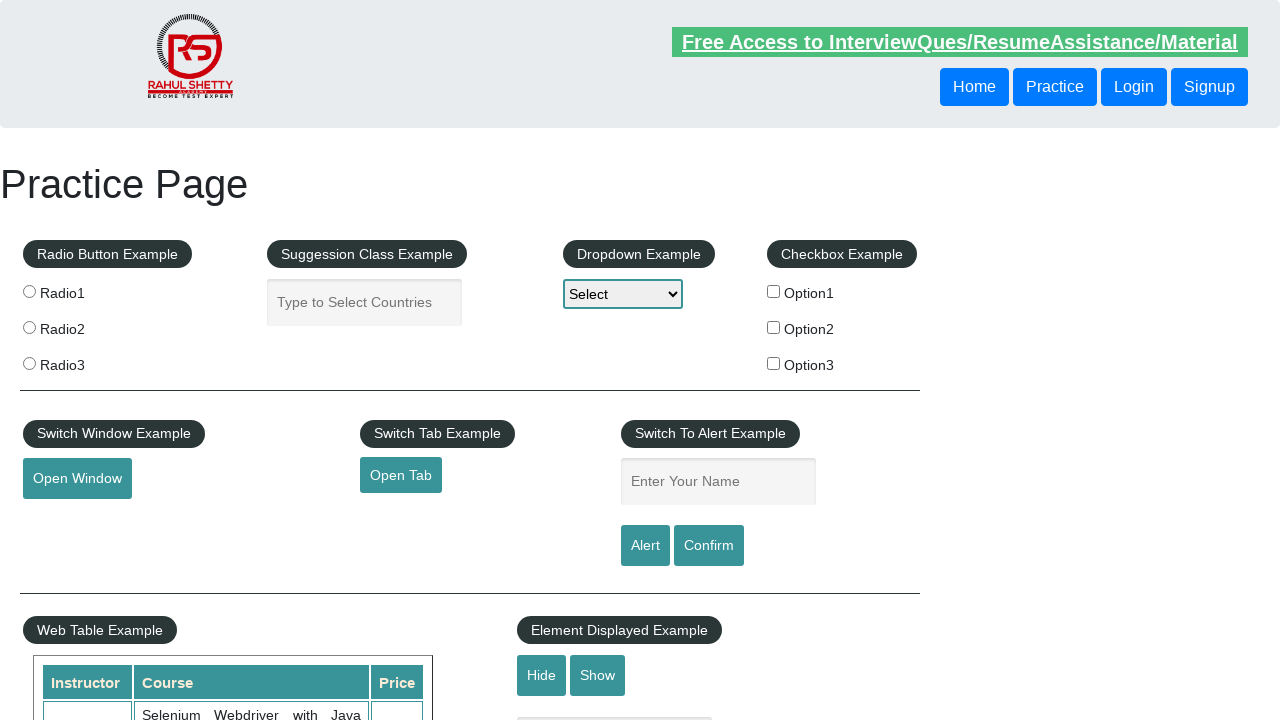